Navigates to the Rahul Shetty Academy Automation Practice page. This is a minimal skeleton test that only loads the page without performing additional actions.

Starting URL: https://rahulshettyacademy.com/AutomationPractice/

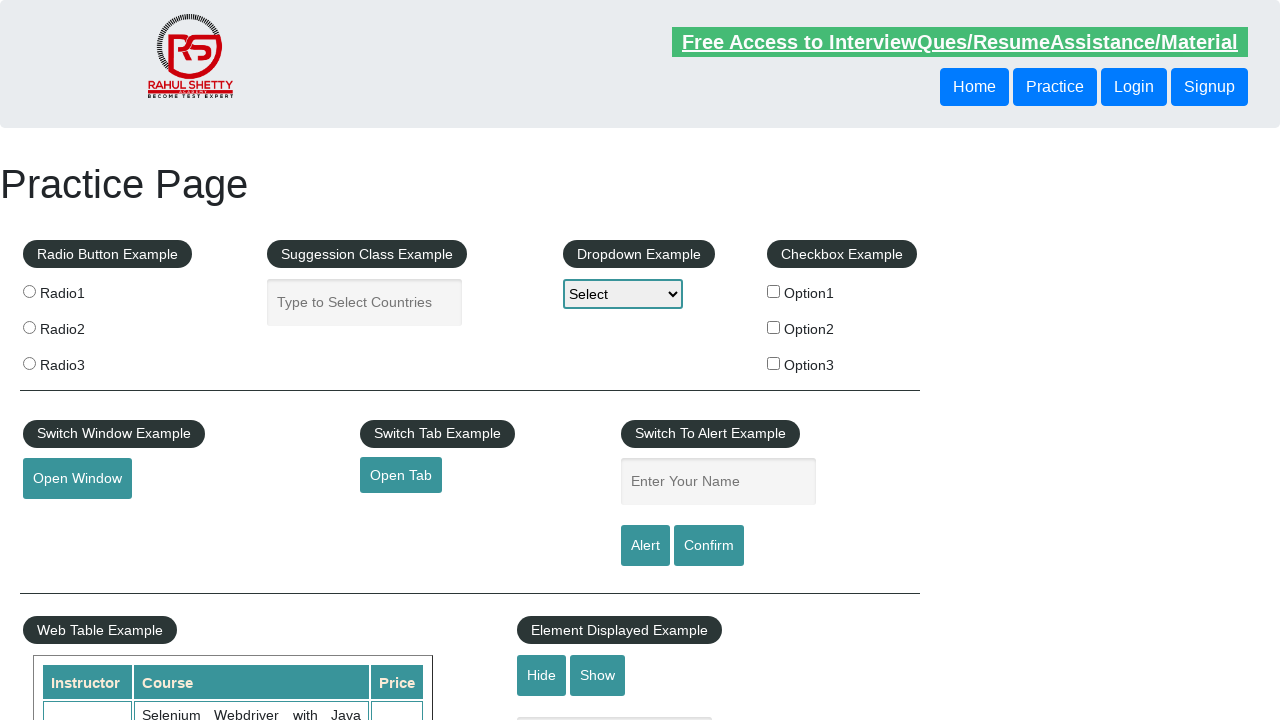

Navigated to Rahul Shetty Academy Automation Practice page and waited for DOM to be fully loaded
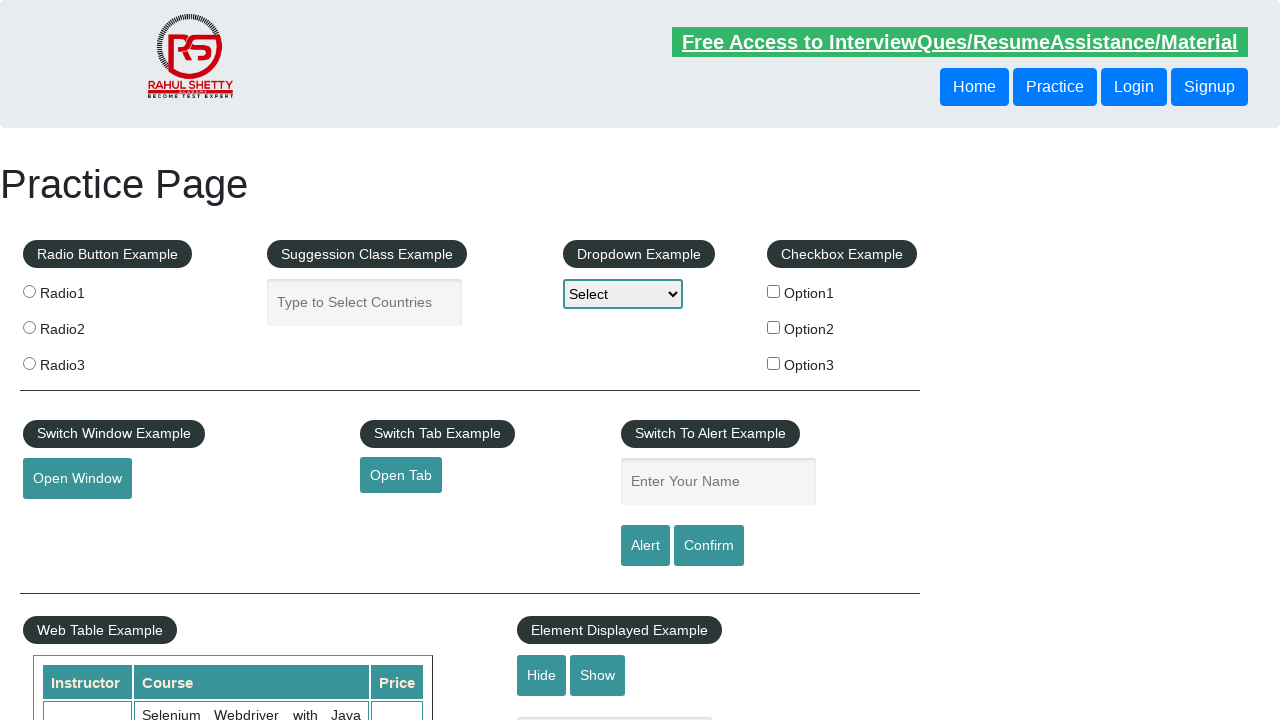

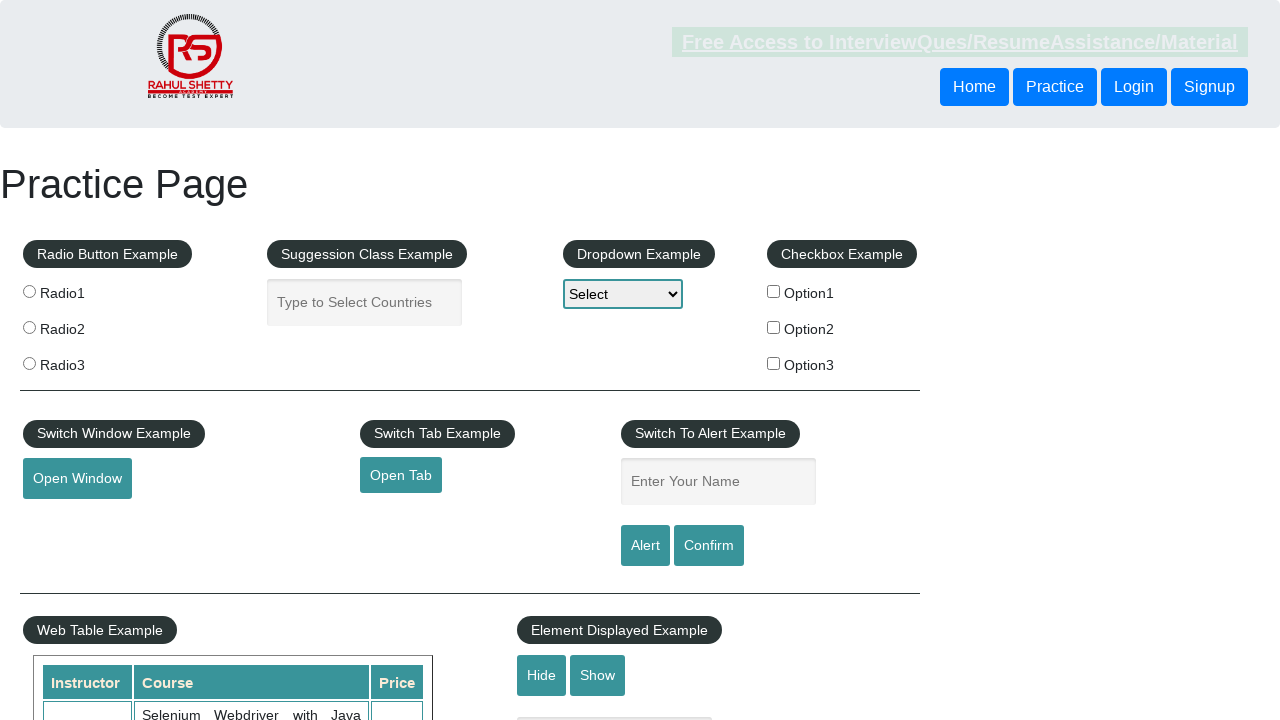